Navigates to a test automation practice website and verifies if the color dropdown options are sorted alphabetically by comparing the original order with a sorted version

Starting URL: https://testautomationpractice.blogspot.com/

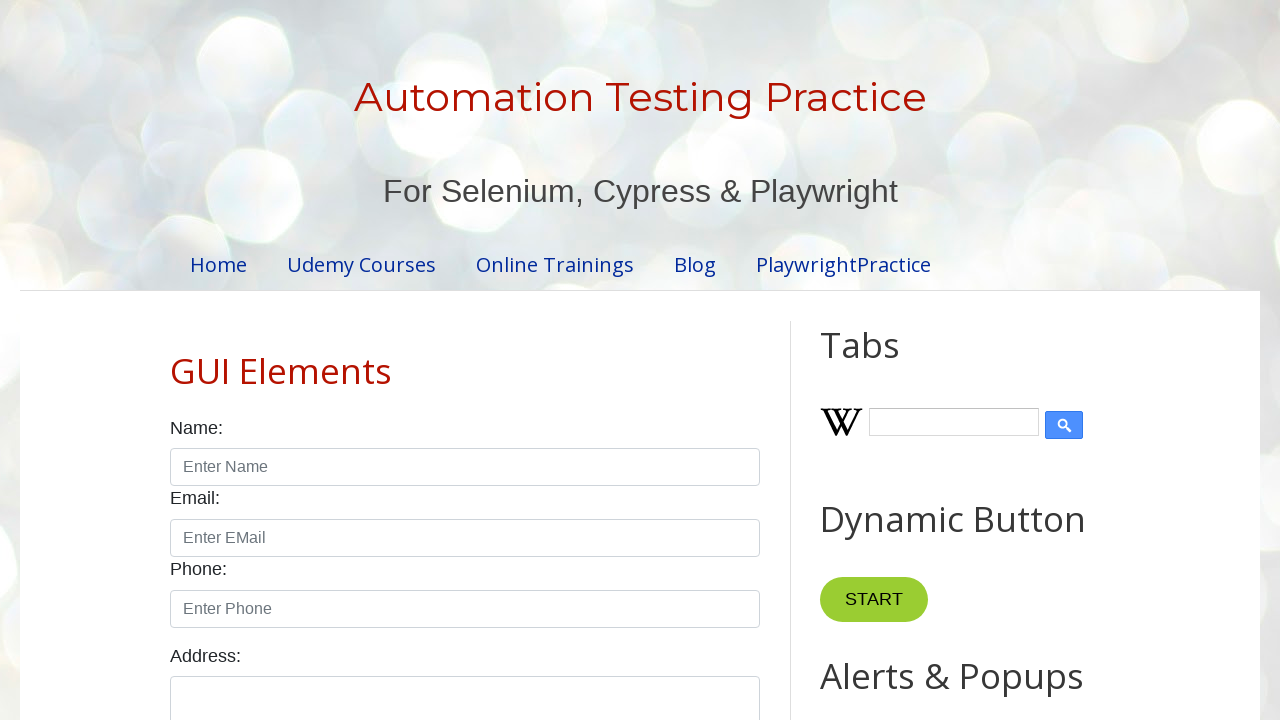

Navigated to test automation practice website
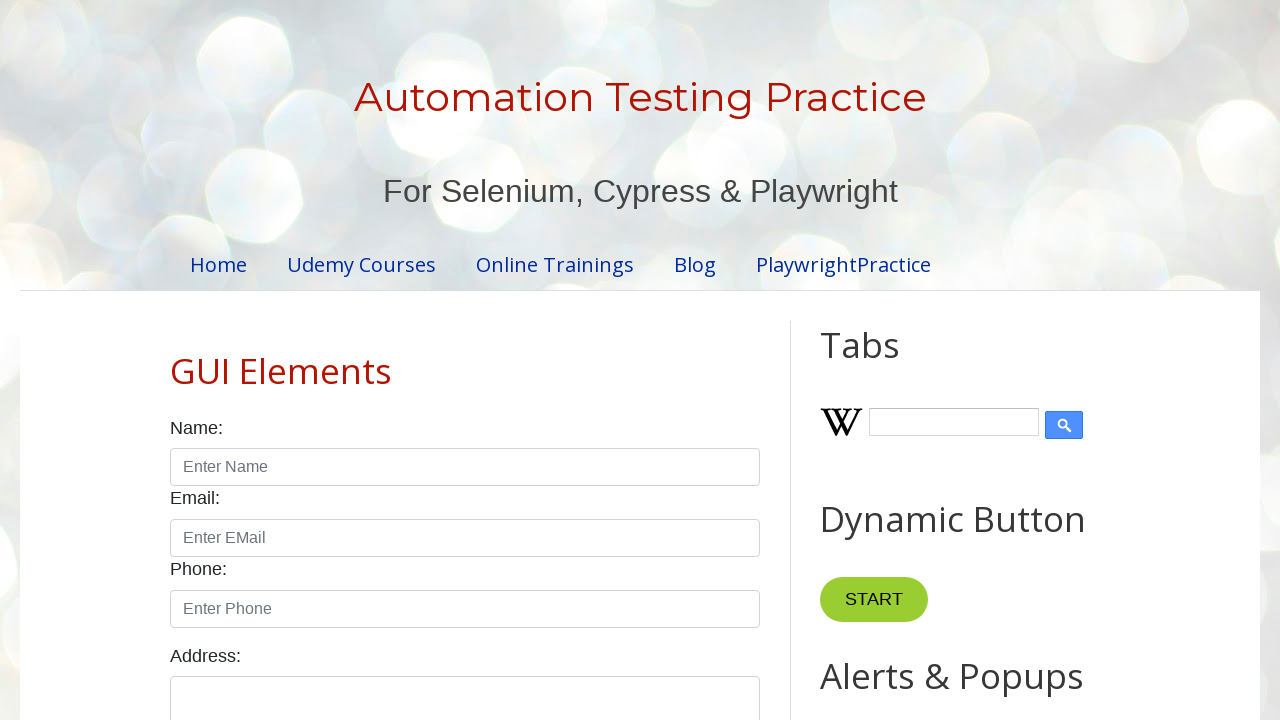

Located the color dropdown element
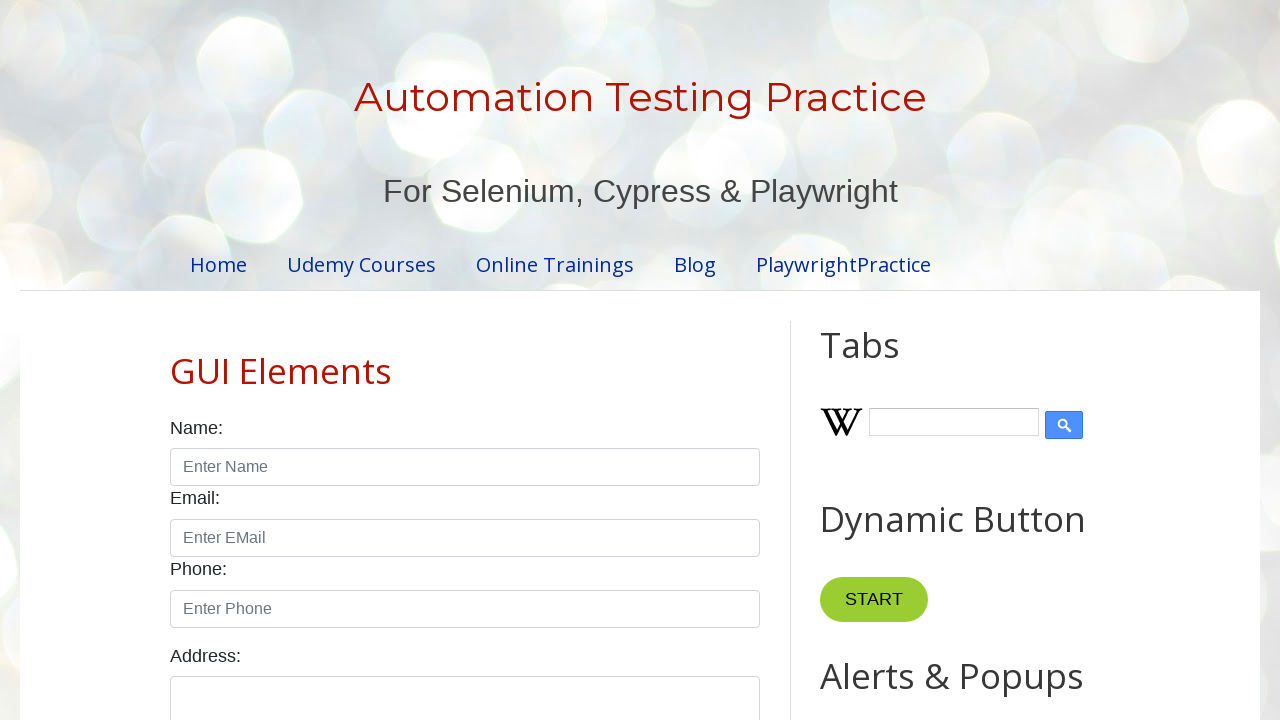

Retrieved all color options from dropdown
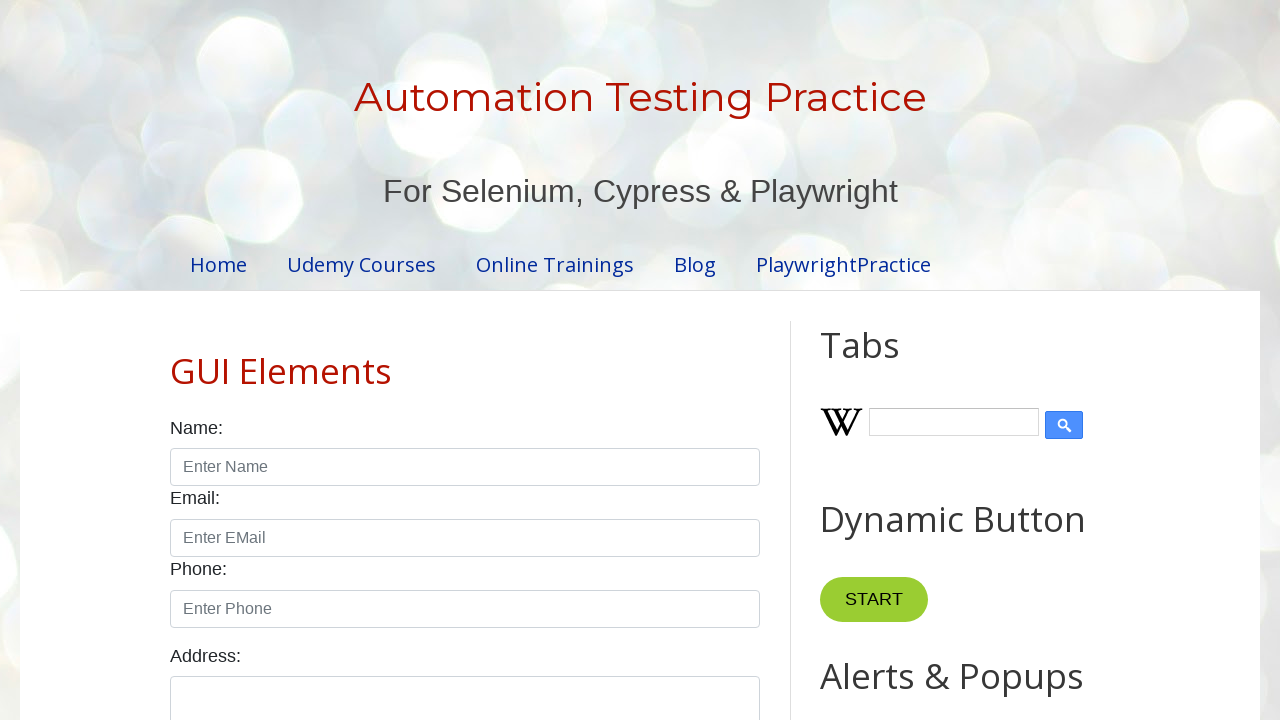

Verified that dropdown options are NOT sorted alphabetically
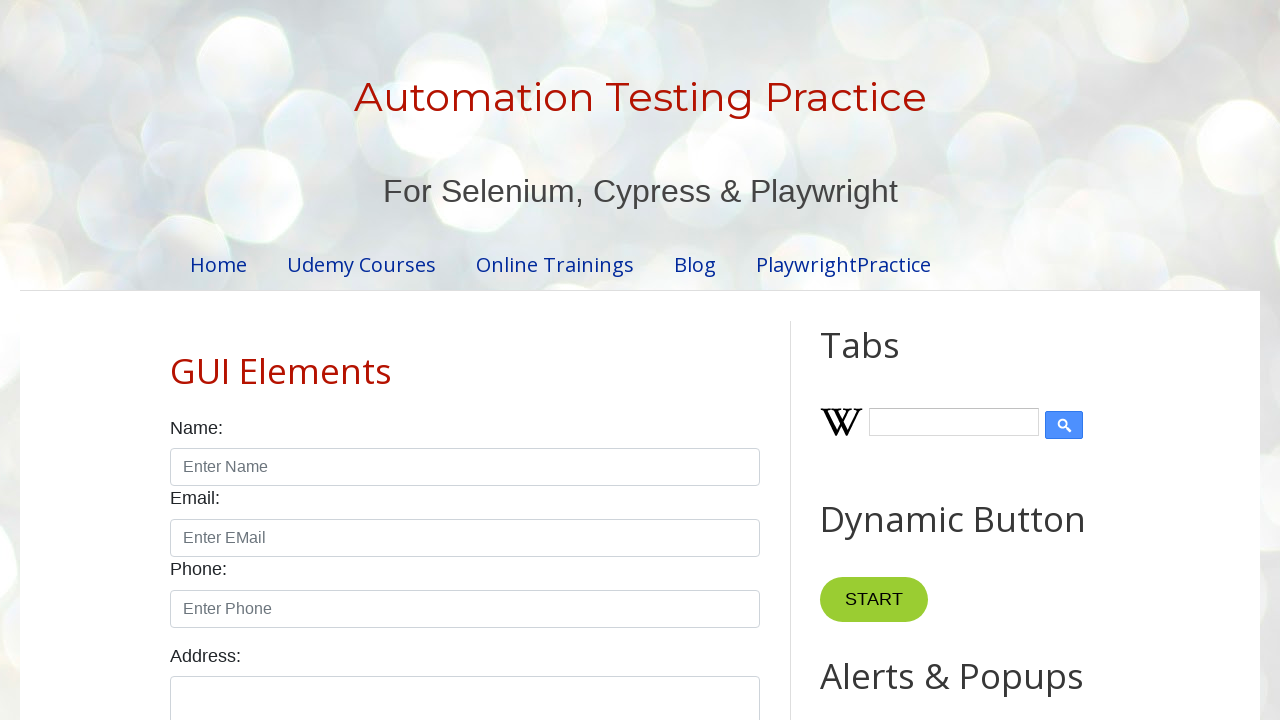

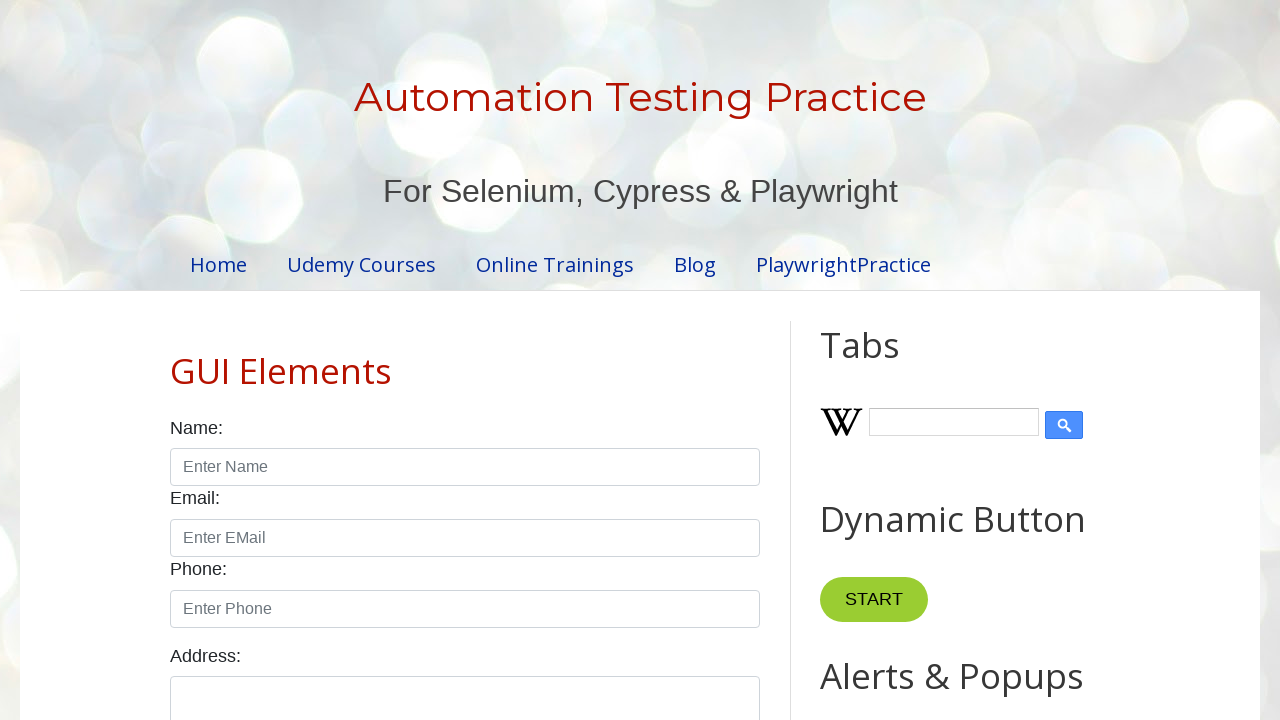